Tests scrolling to form elements and filling in name and date fields on a form with scroll functionality

Starting URL: https://formy-project.herokuapp.com/scroll

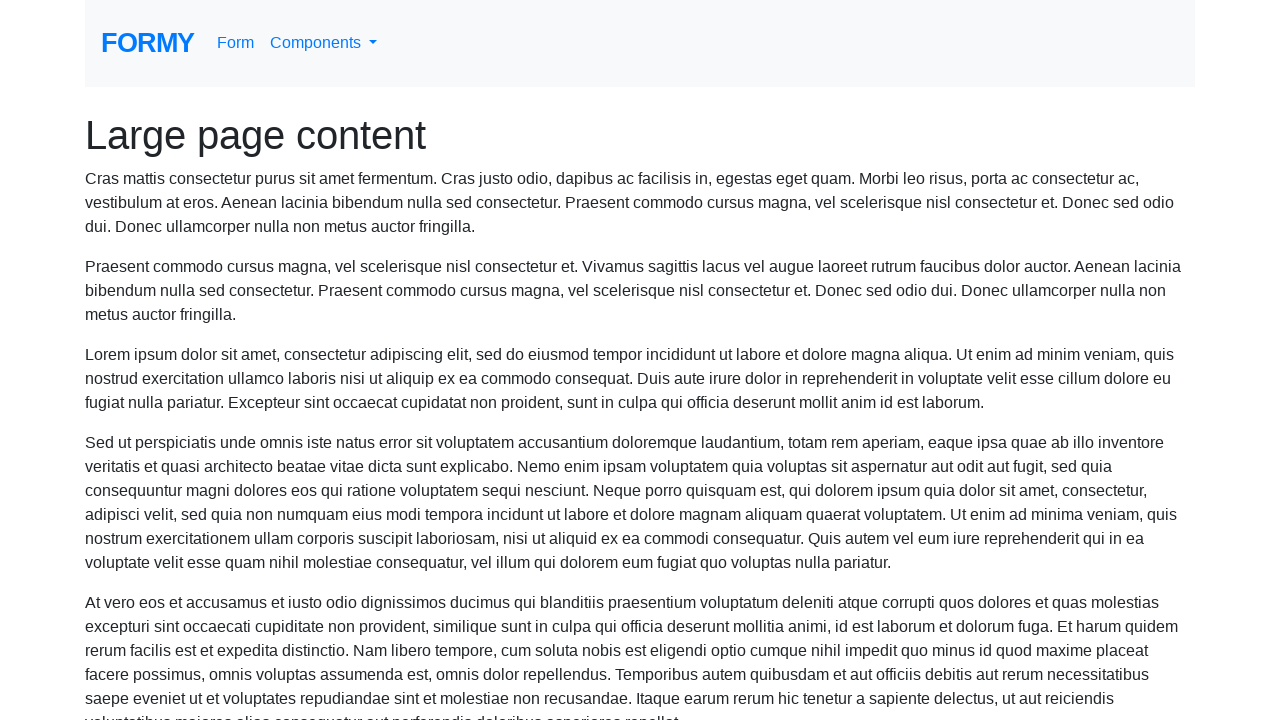

Located name field element
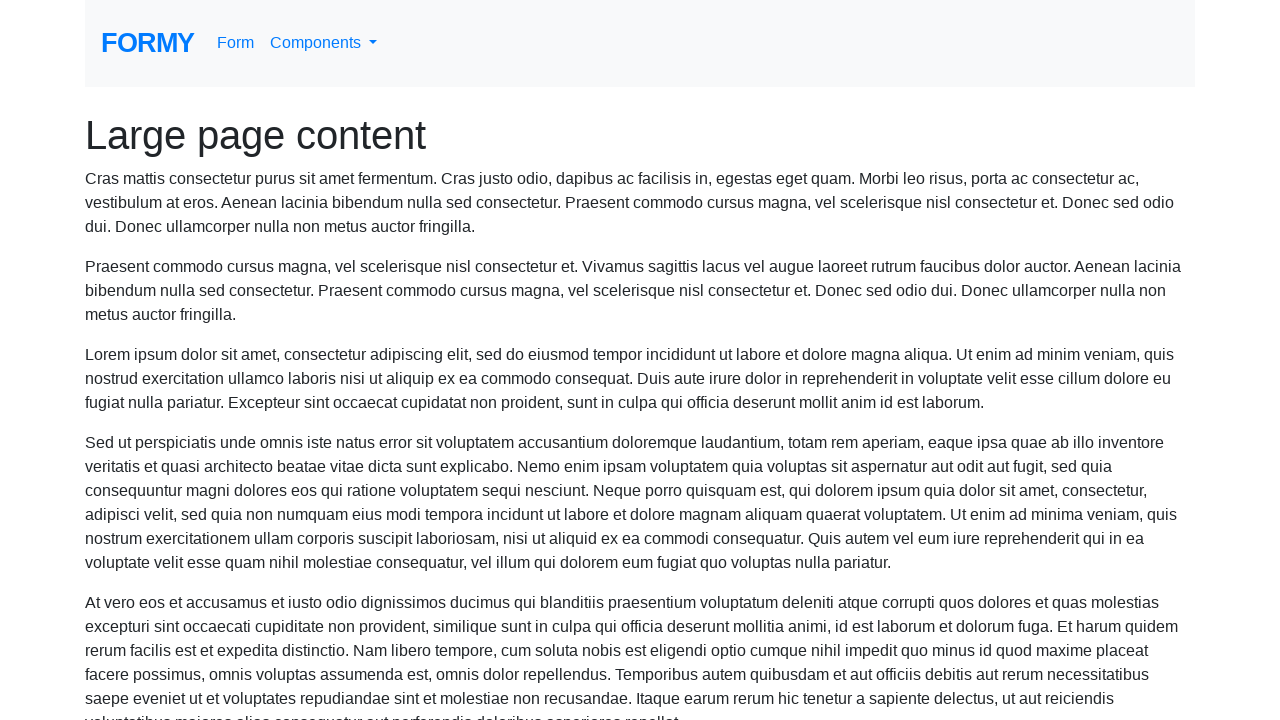

Scrolled to name field
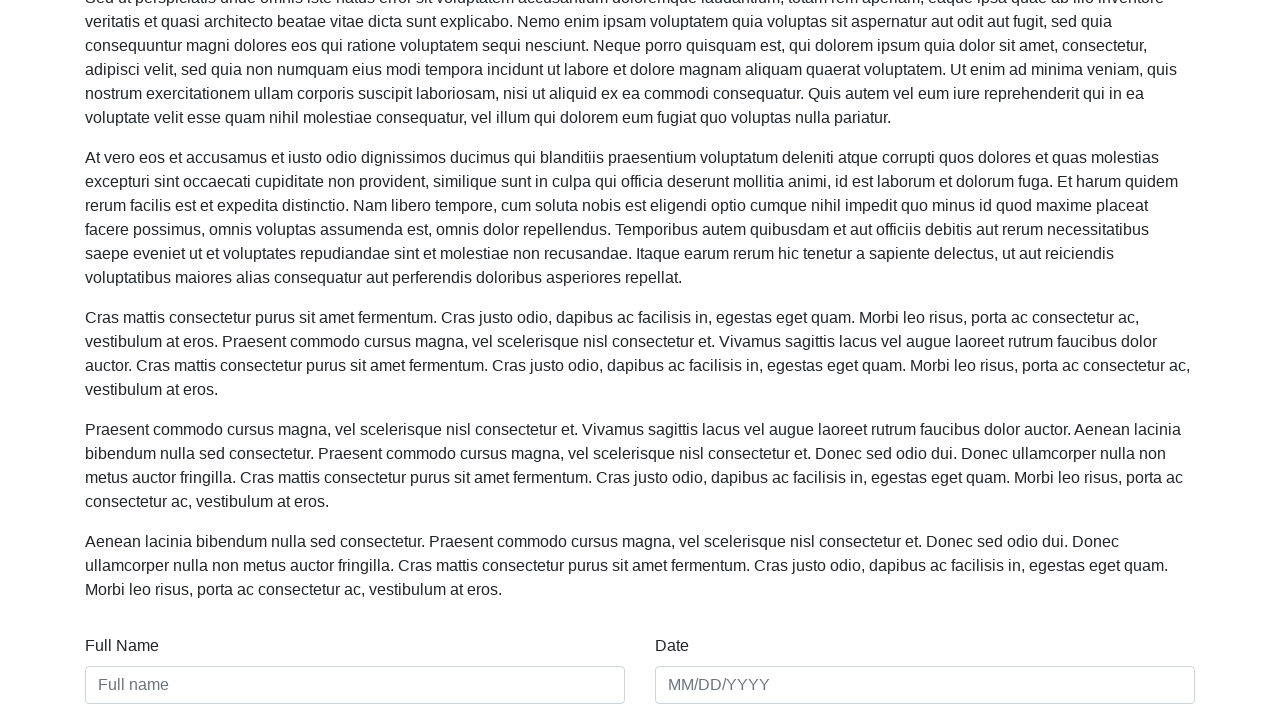

Filled name field with 'John Smith' on #name
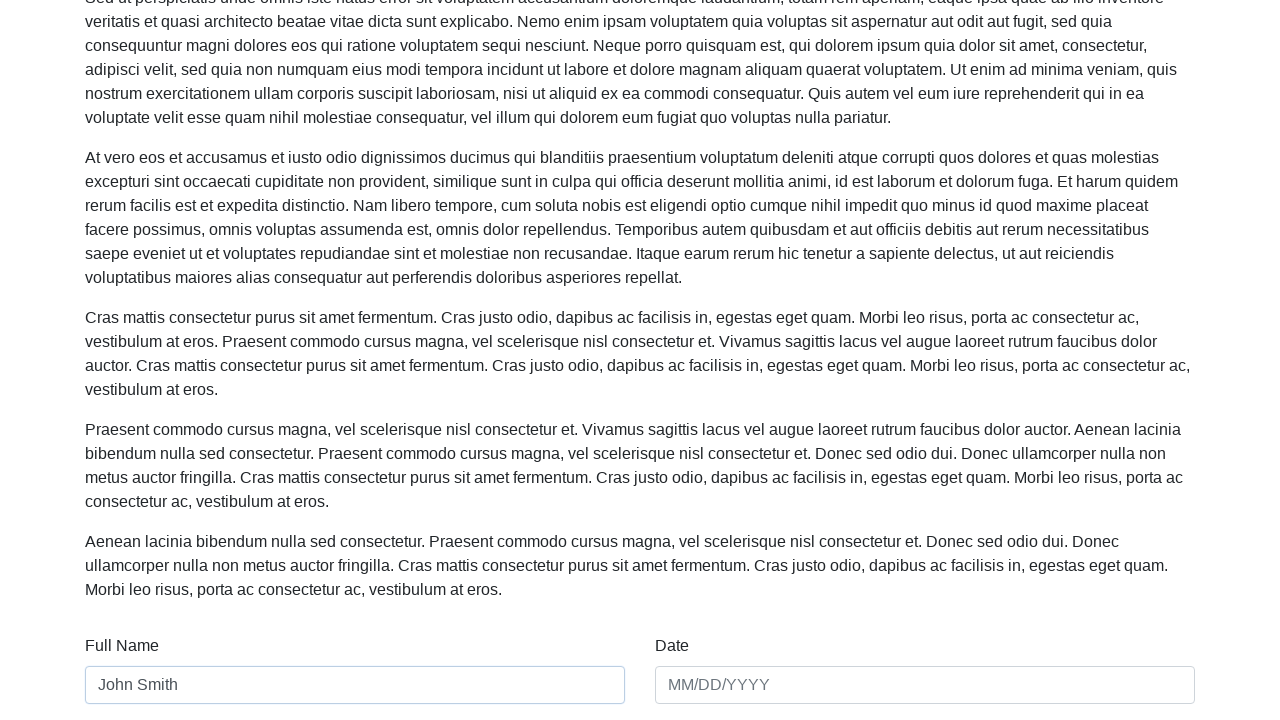

Filled date field with '15/03/2024' on #date
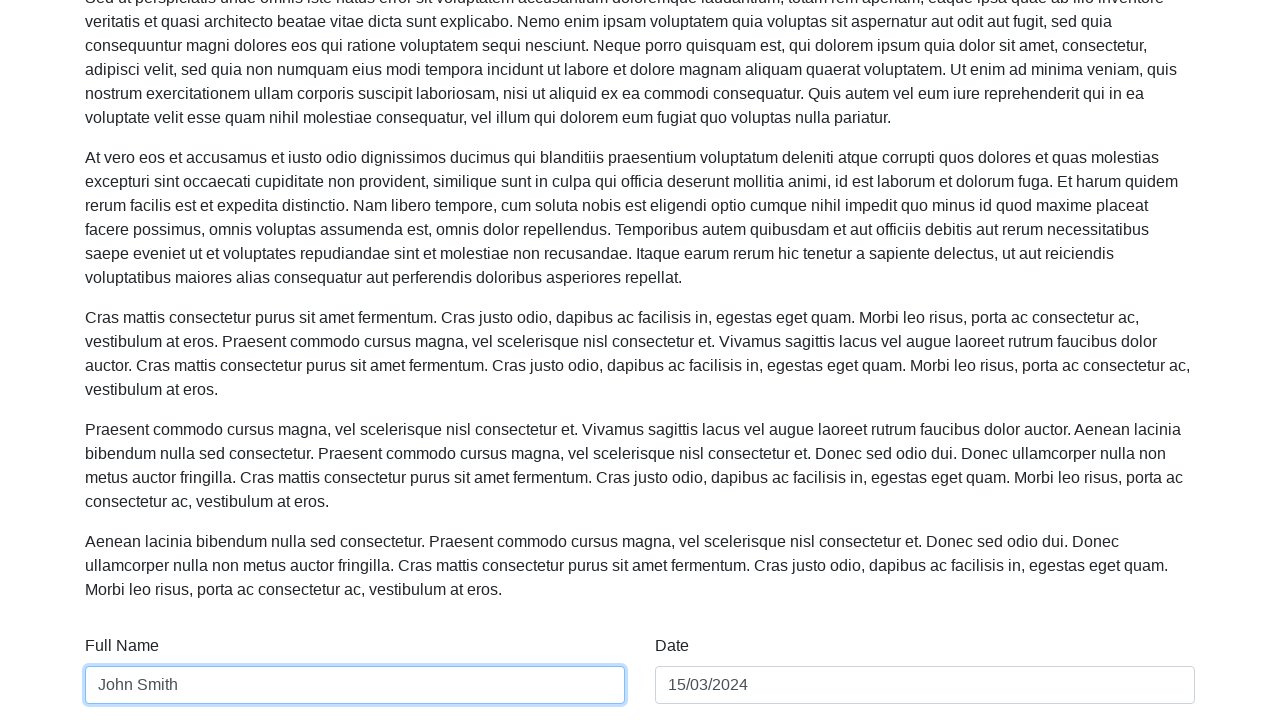

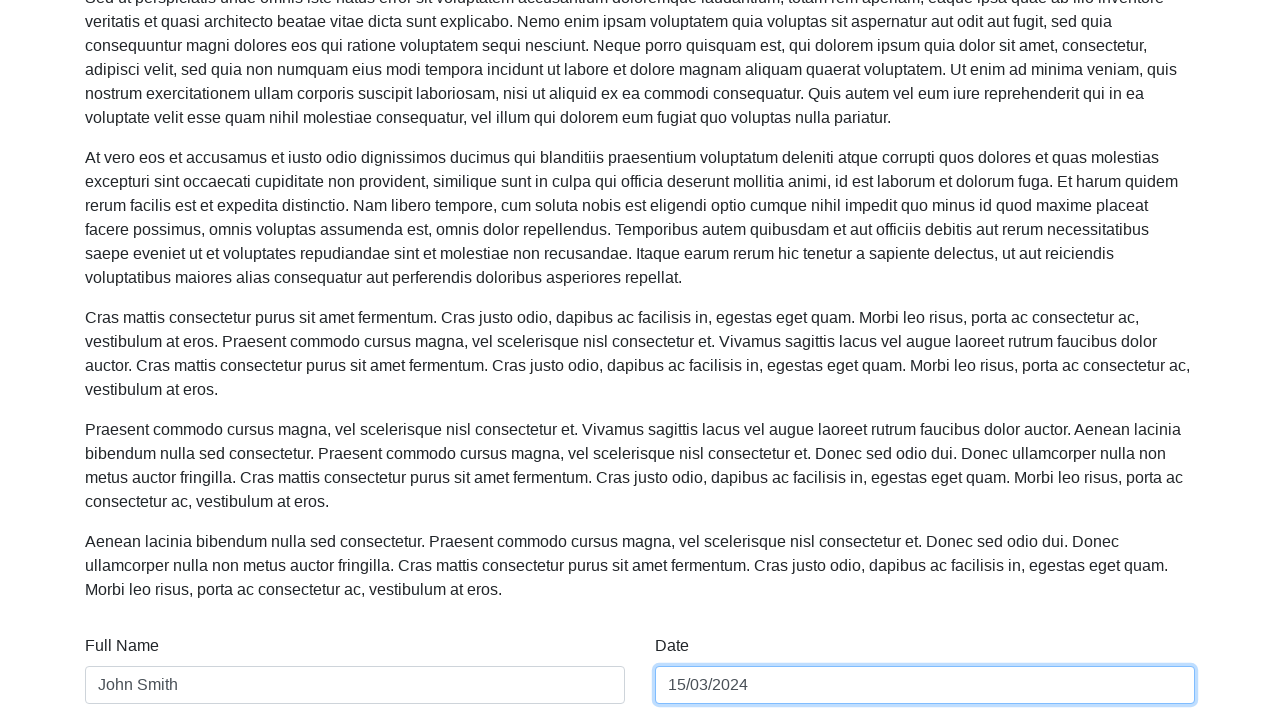